Demonstrates injecting jQuery and jQuery Growl library into a page via JavaScript execution, then displays various notification messages (standard, error, notice, warning) on the page for visual debugging purposes.

Starting URL: http://the-internet.herokuapp.com

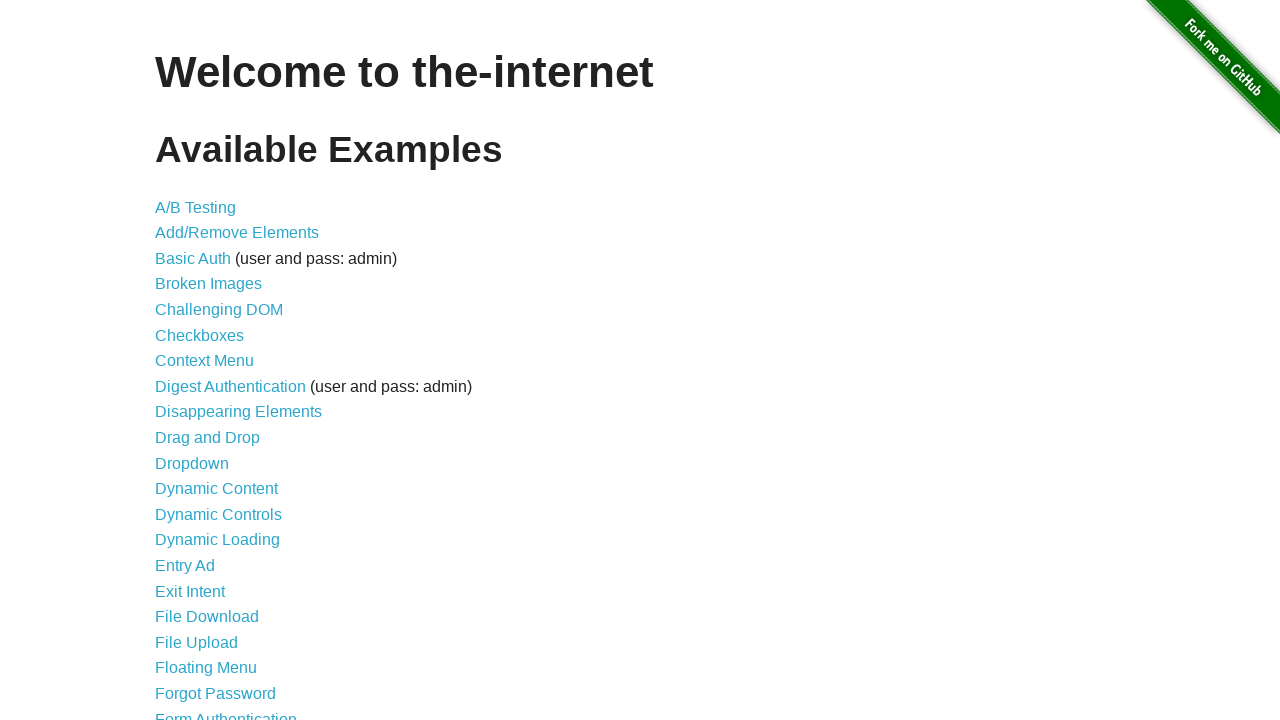

Navigated to the-internet.herokuapp.com
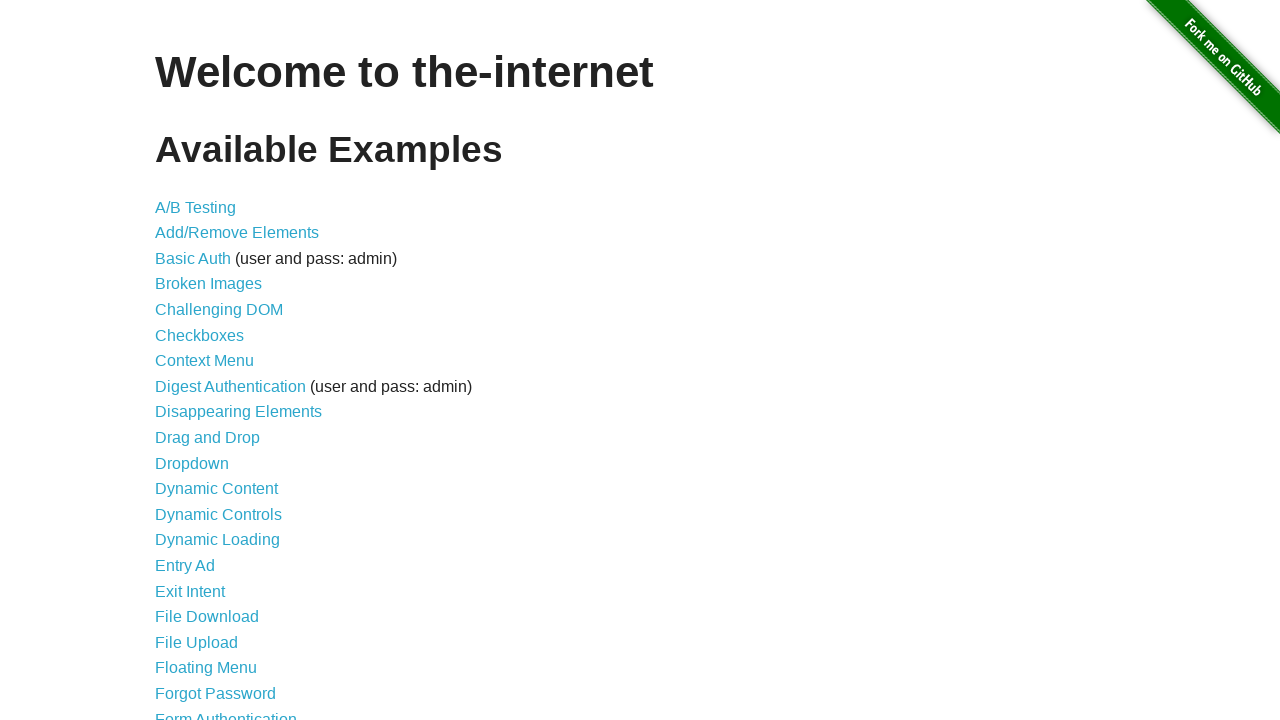

Injected jQuery library into page
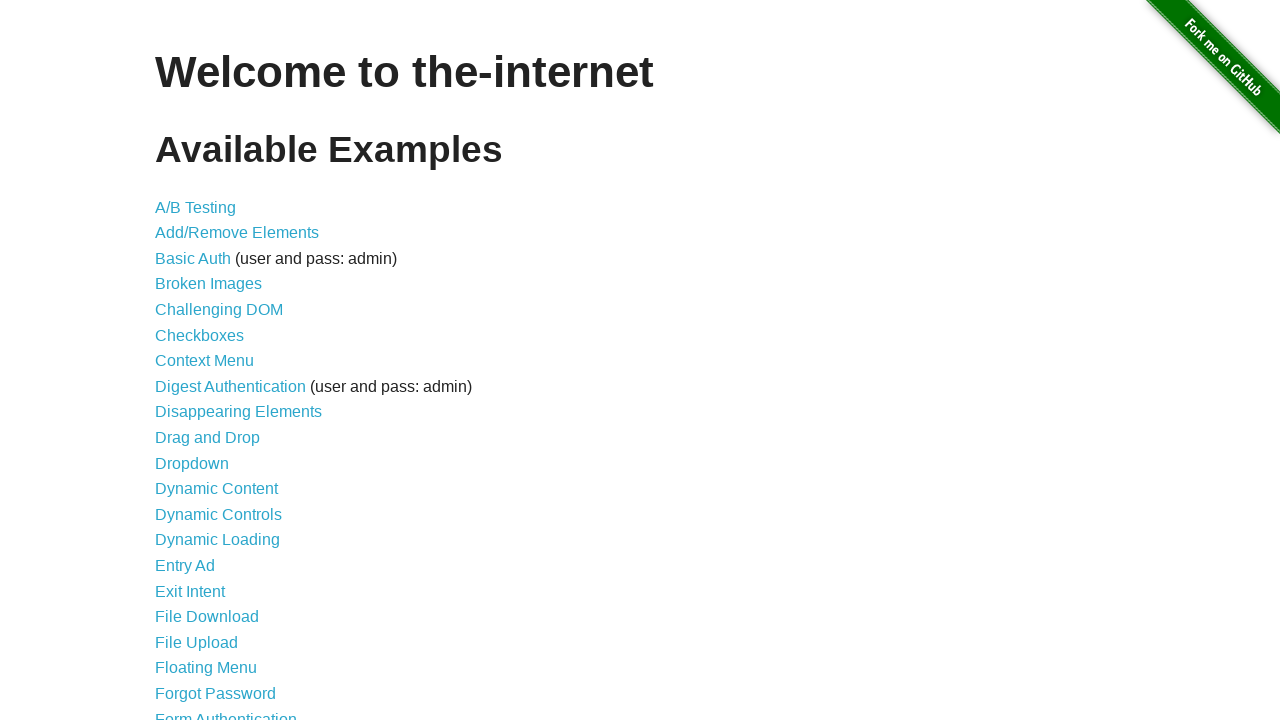

Loaded jQuery Growl JavaScript library
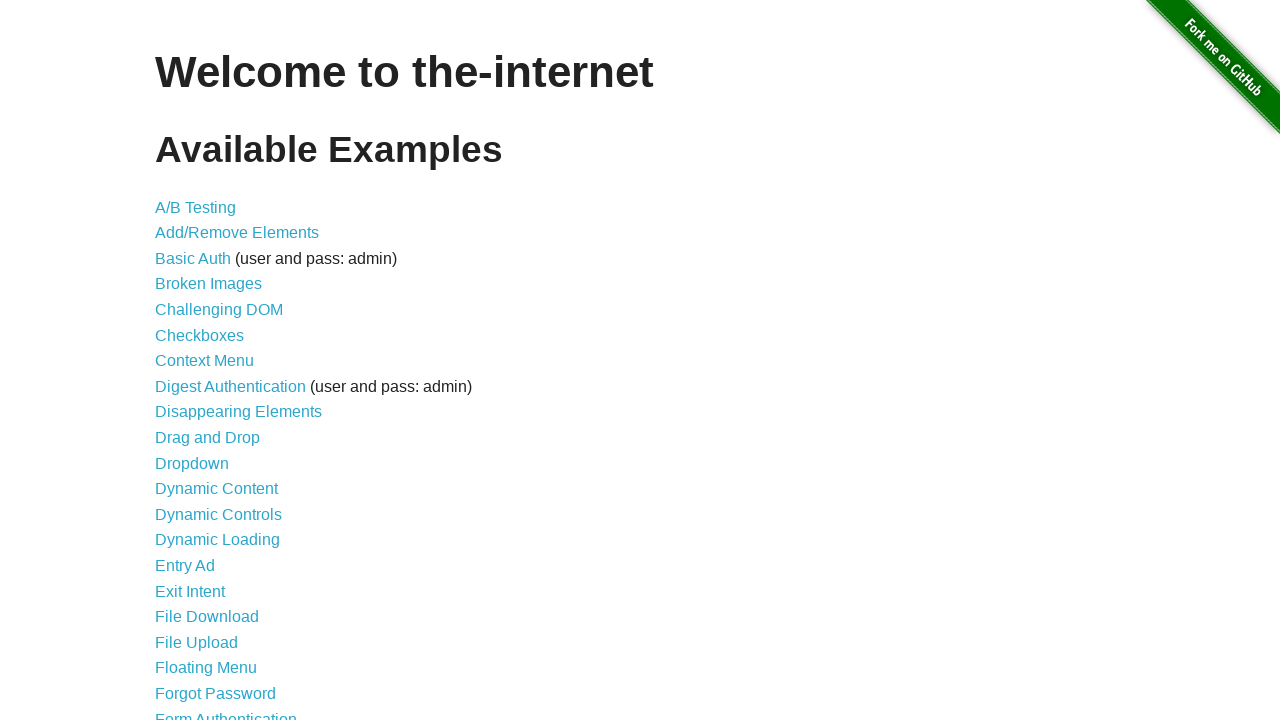

Loaded jQuery Growl CSS styles
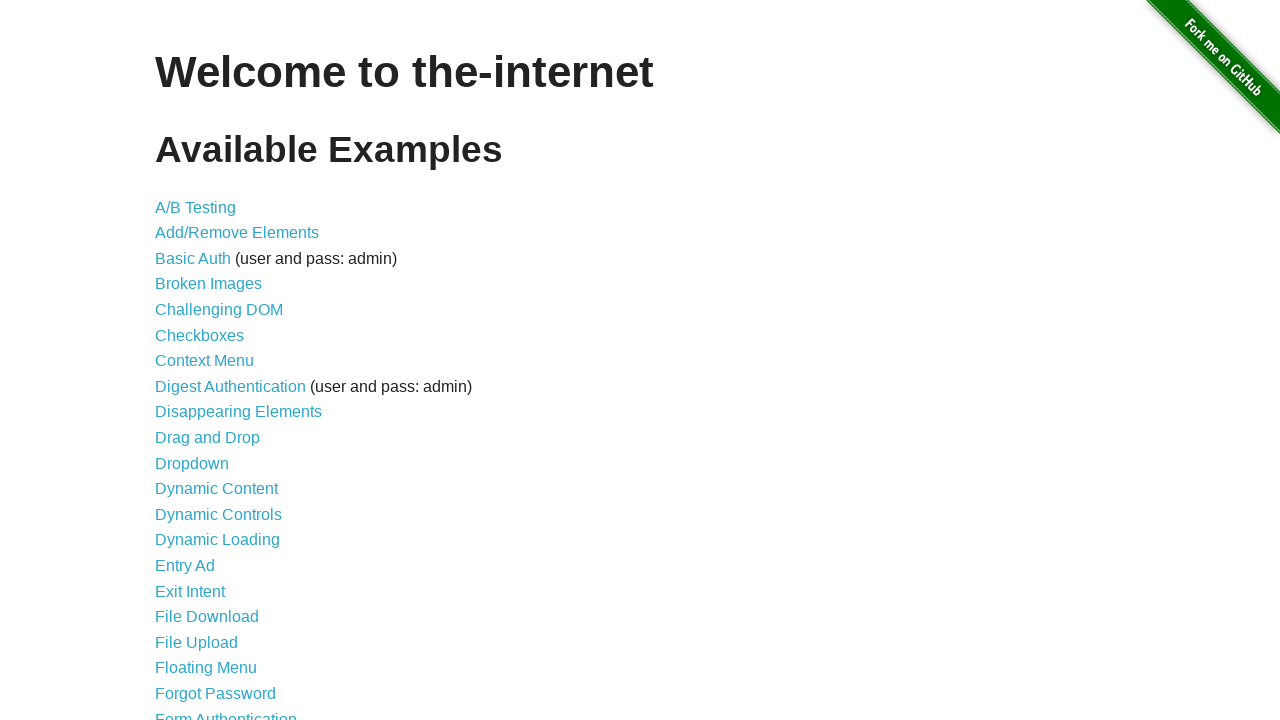

Waited for scripts to load
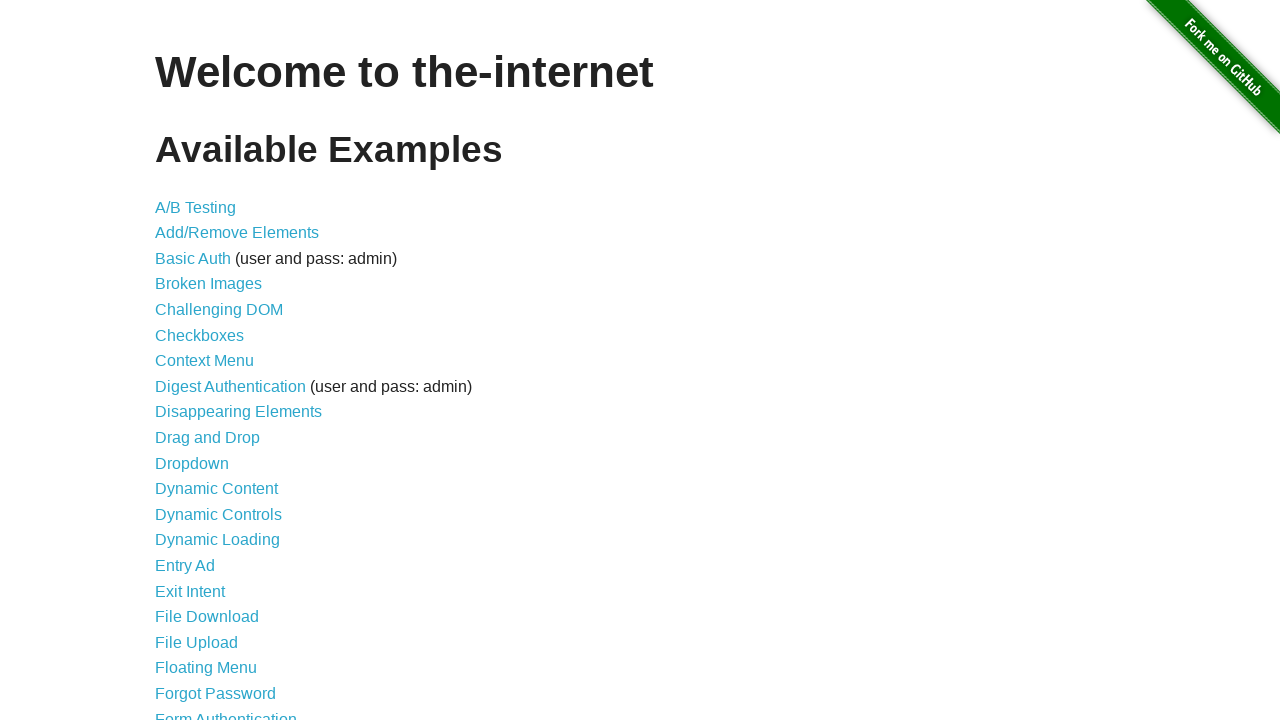

Displayed standard growl notification
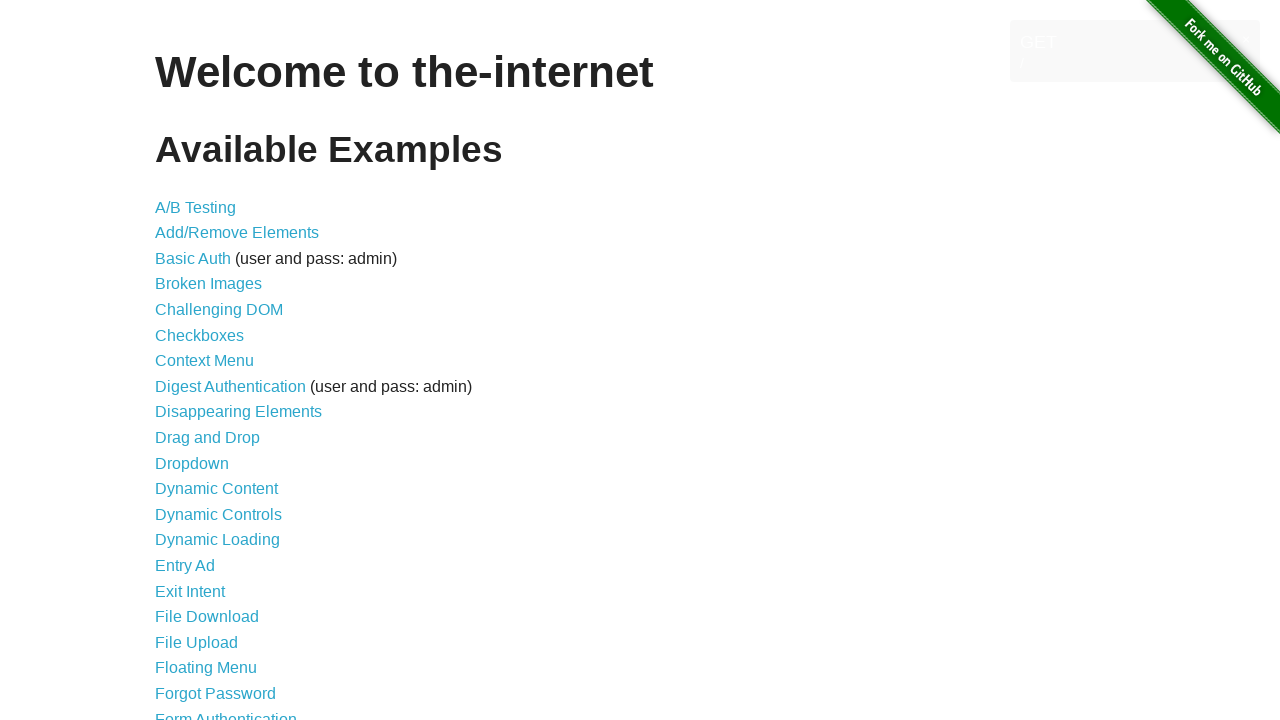

Displayed error growl notification
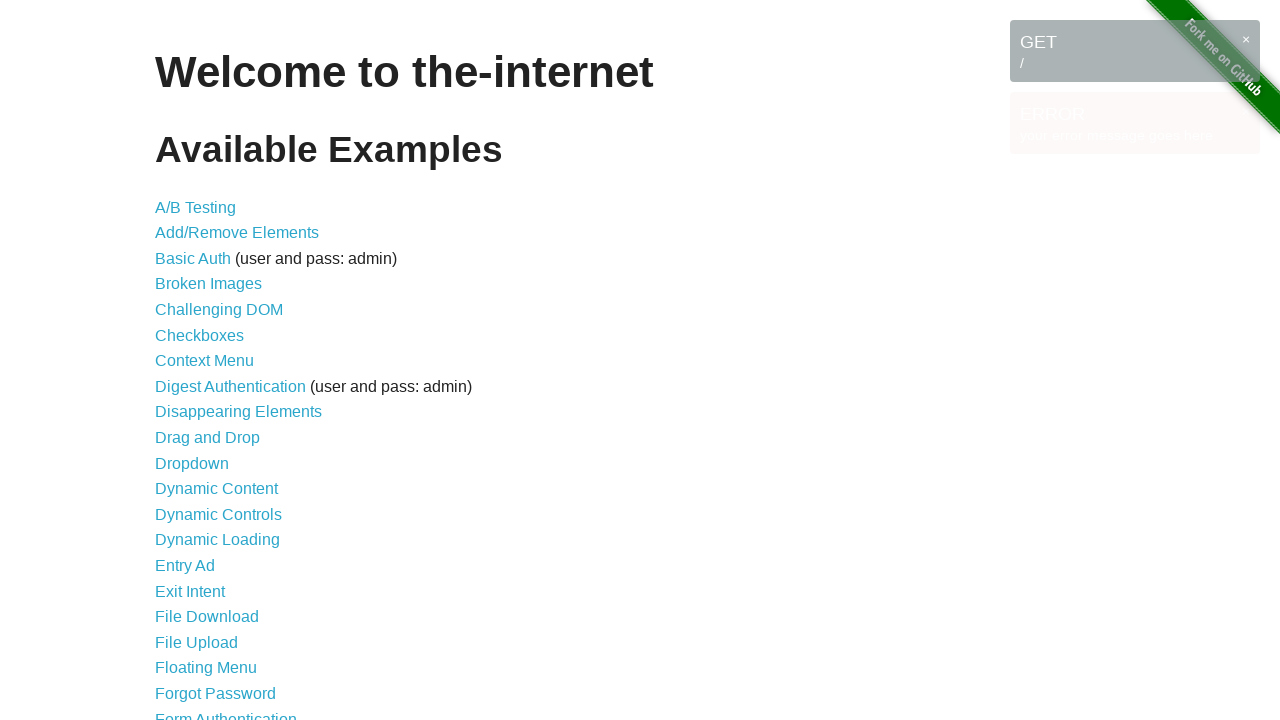

Displayed notice growl notification
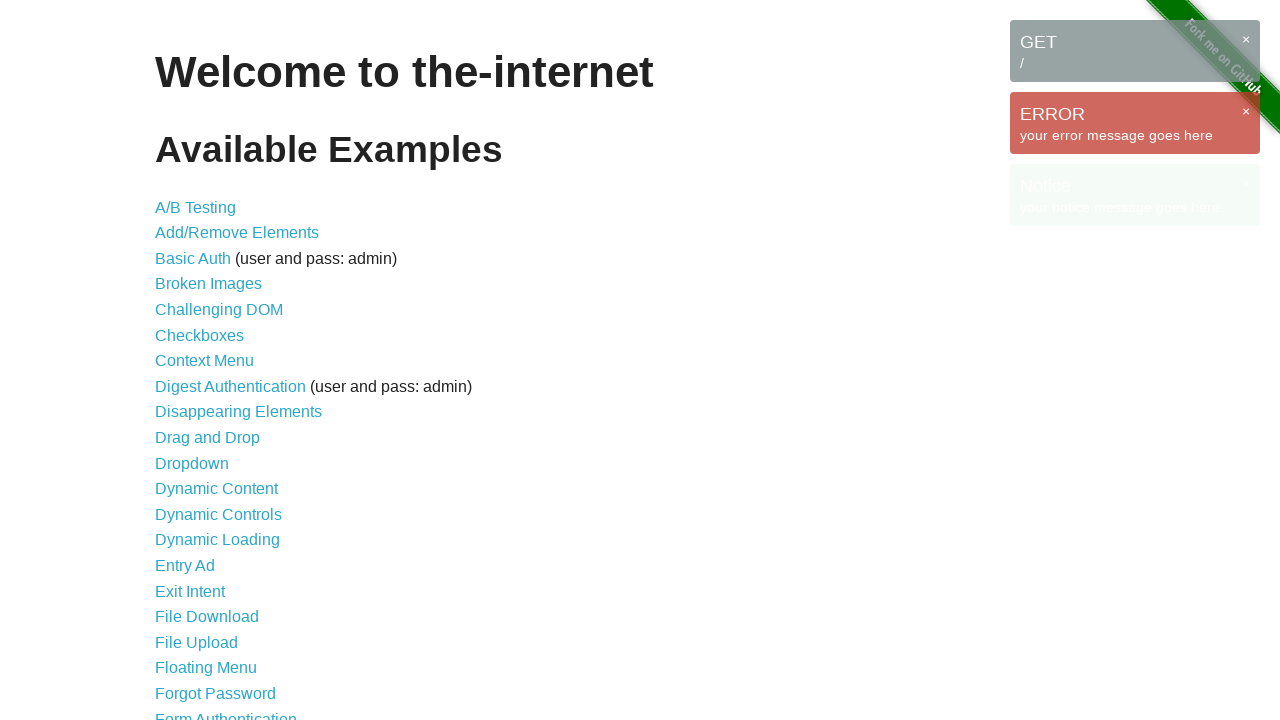

Displayed warning growl notification
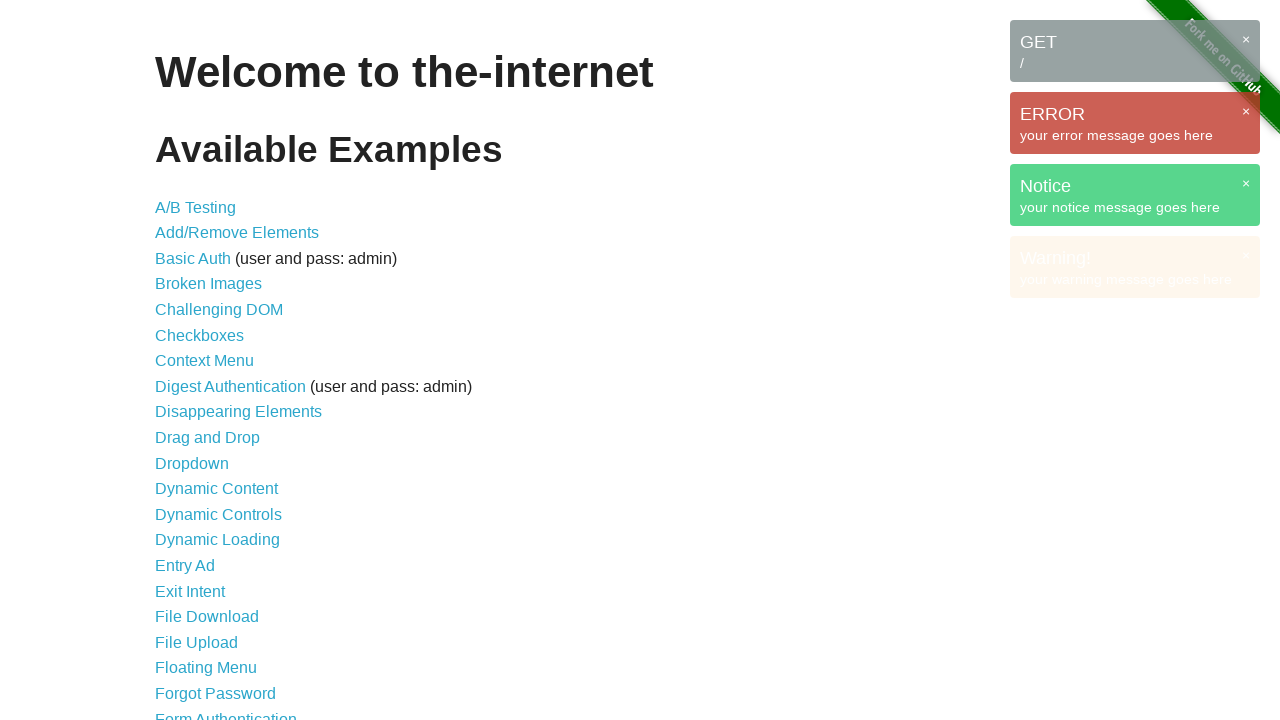

Waited for all notifications to be visible
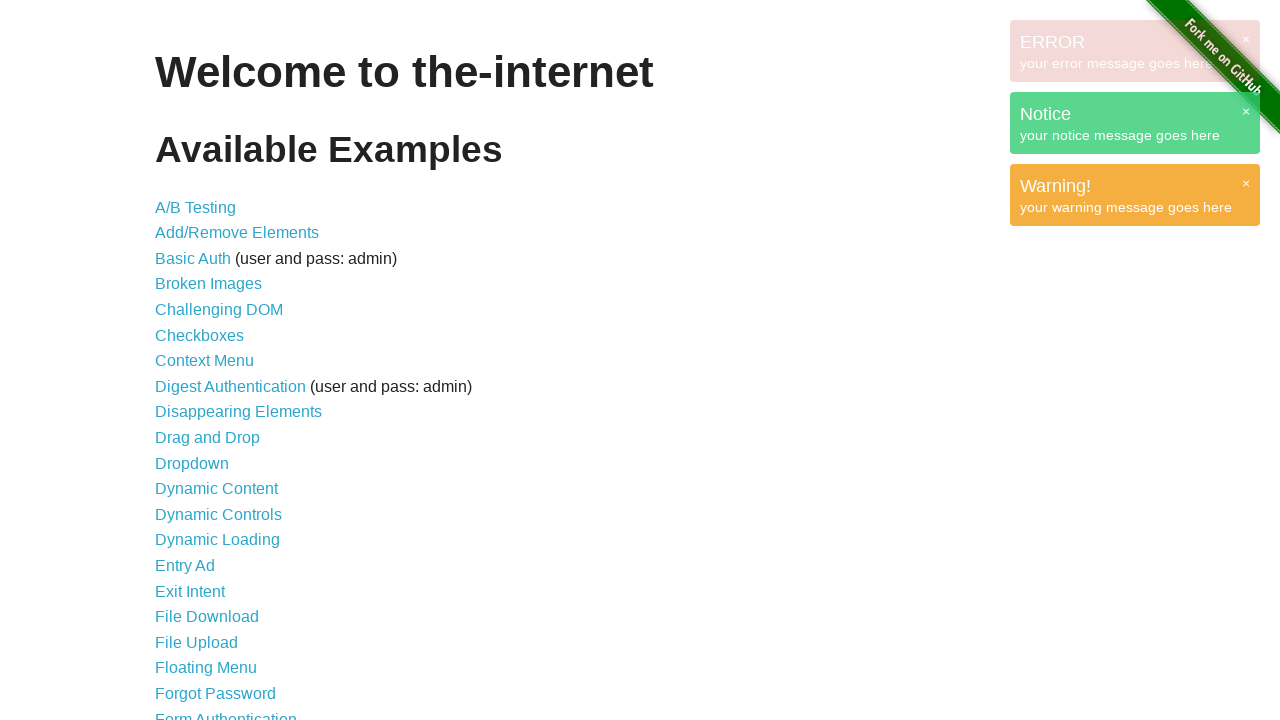

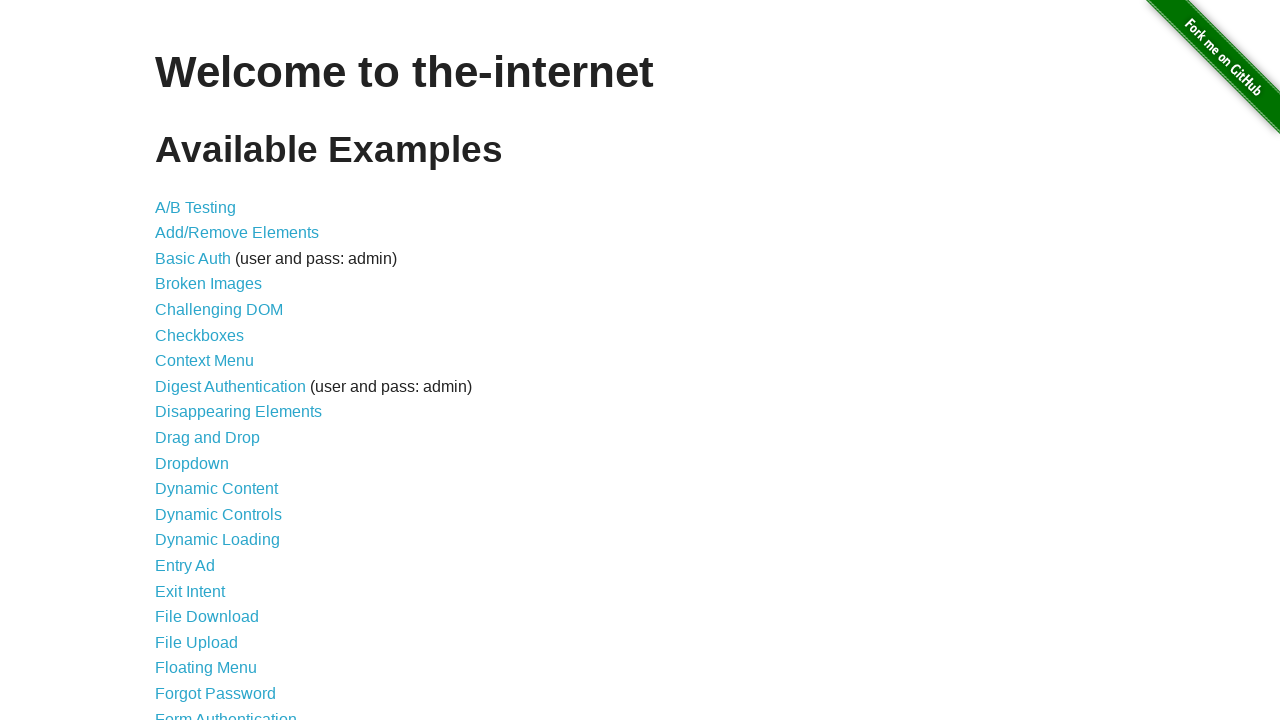